Navigates to a test automation practice blog and verifies that the "GUI Elements" navigation link is displayed on the page.

Starting URL: https://testautomationpractice.blogspot.com/

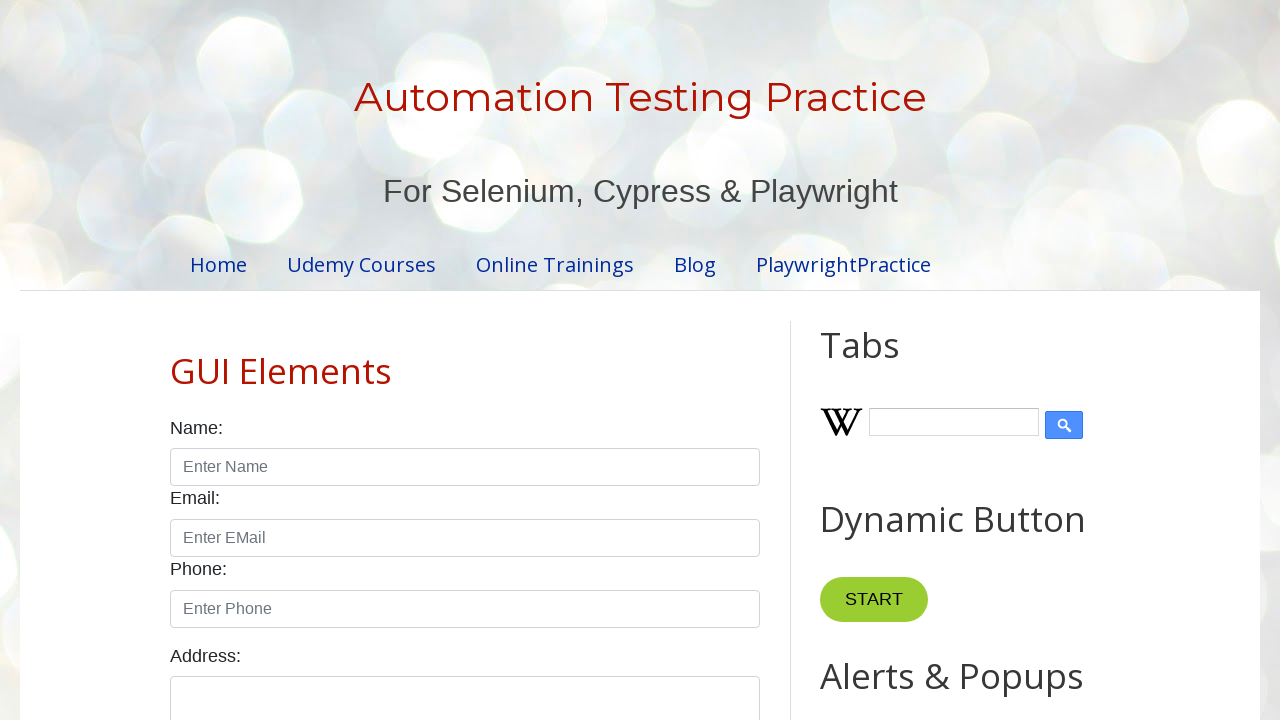

Navigated to test automation practice blog
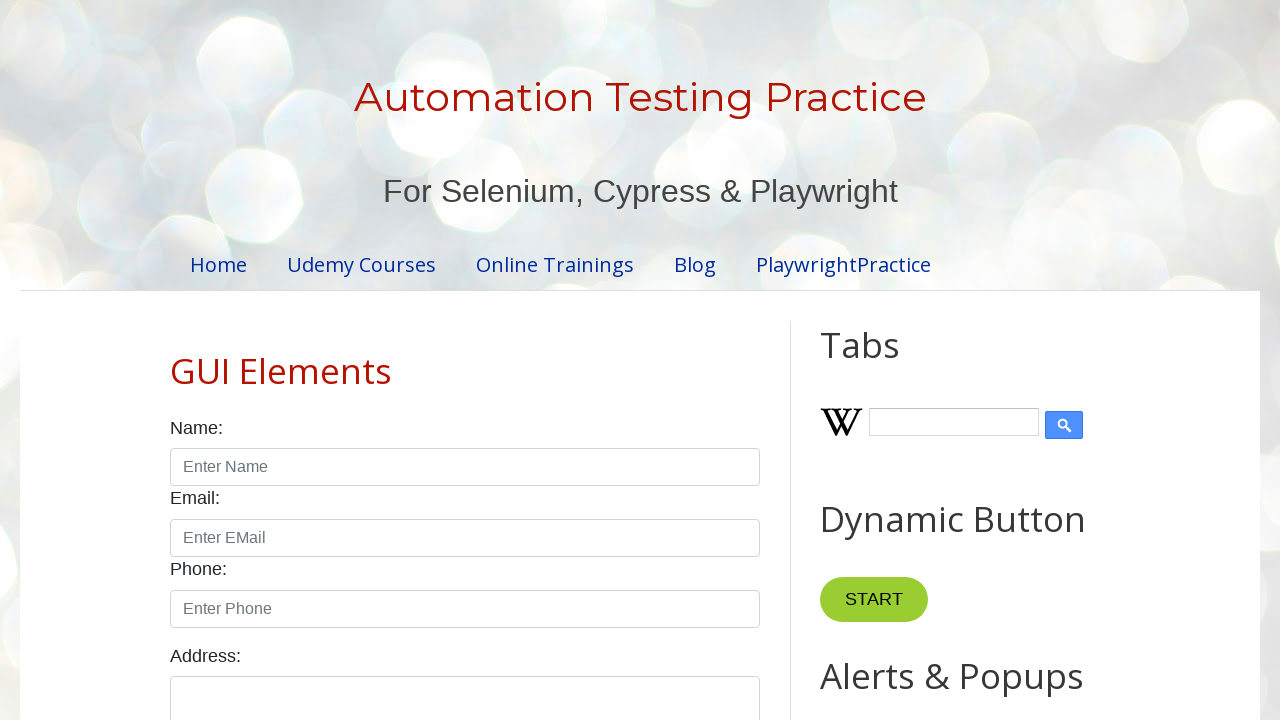

GUI Elements navigation link is visible
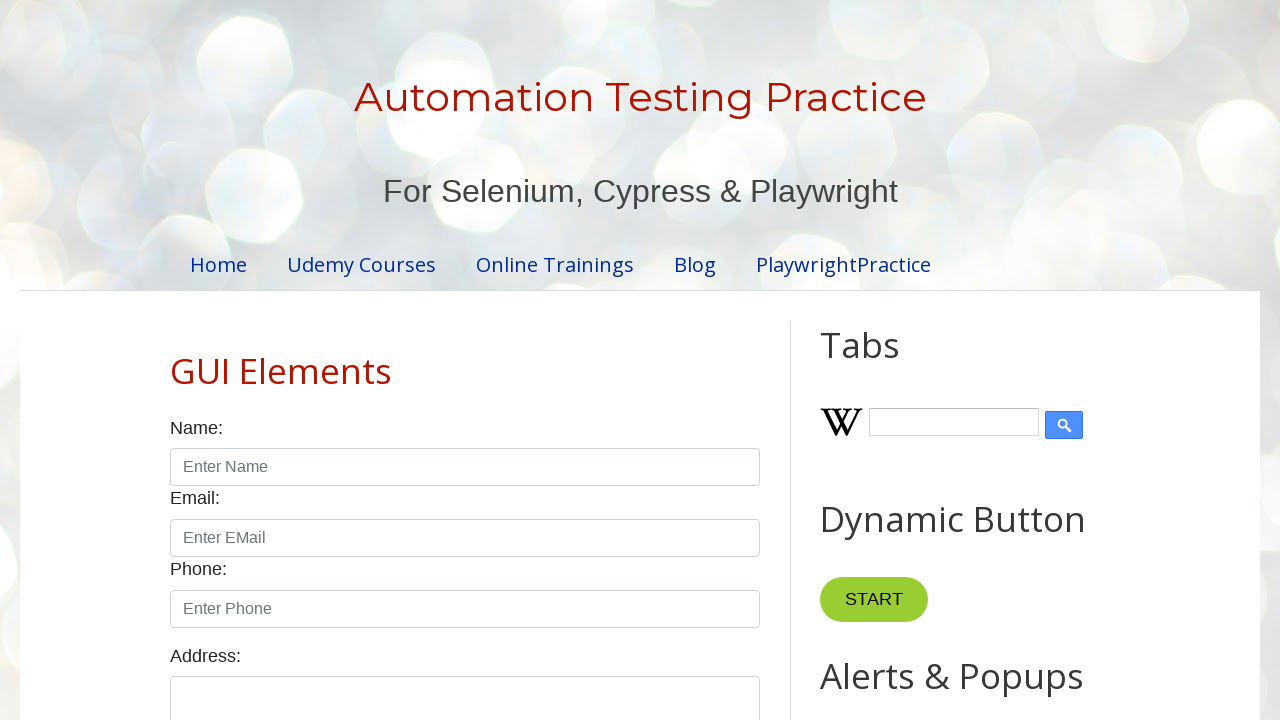

Verified GUI Elements link is displayed
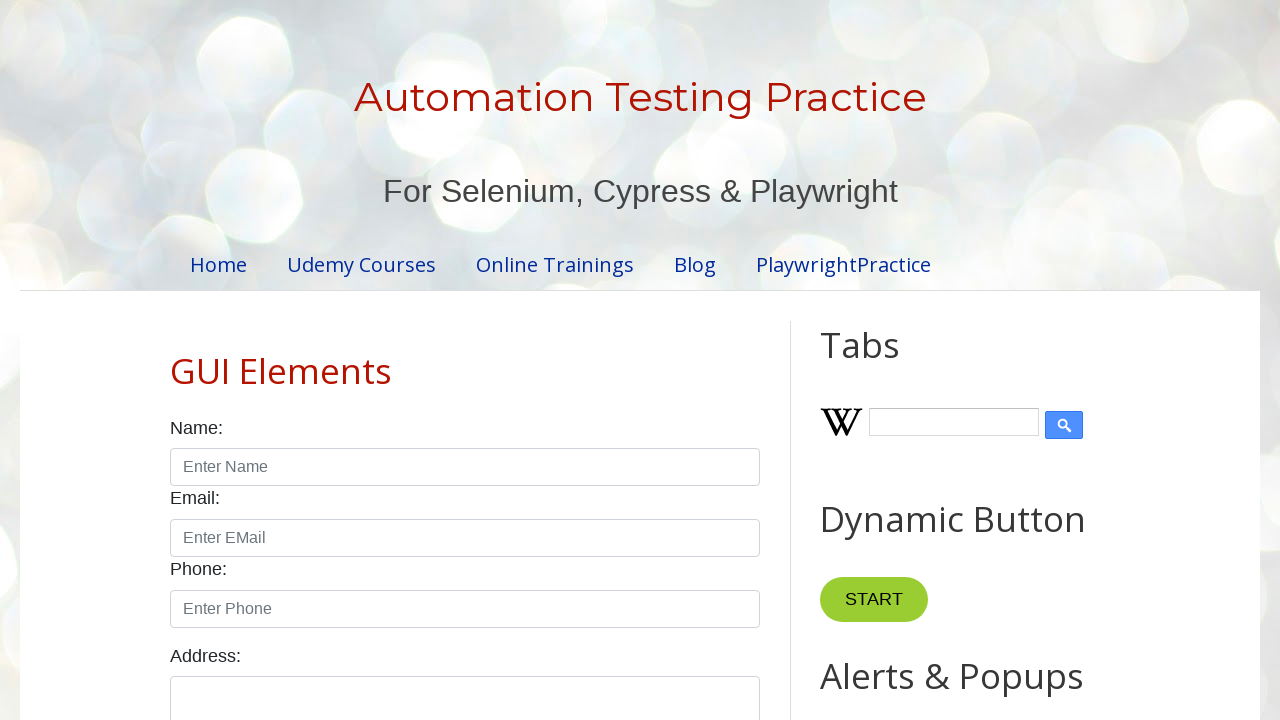

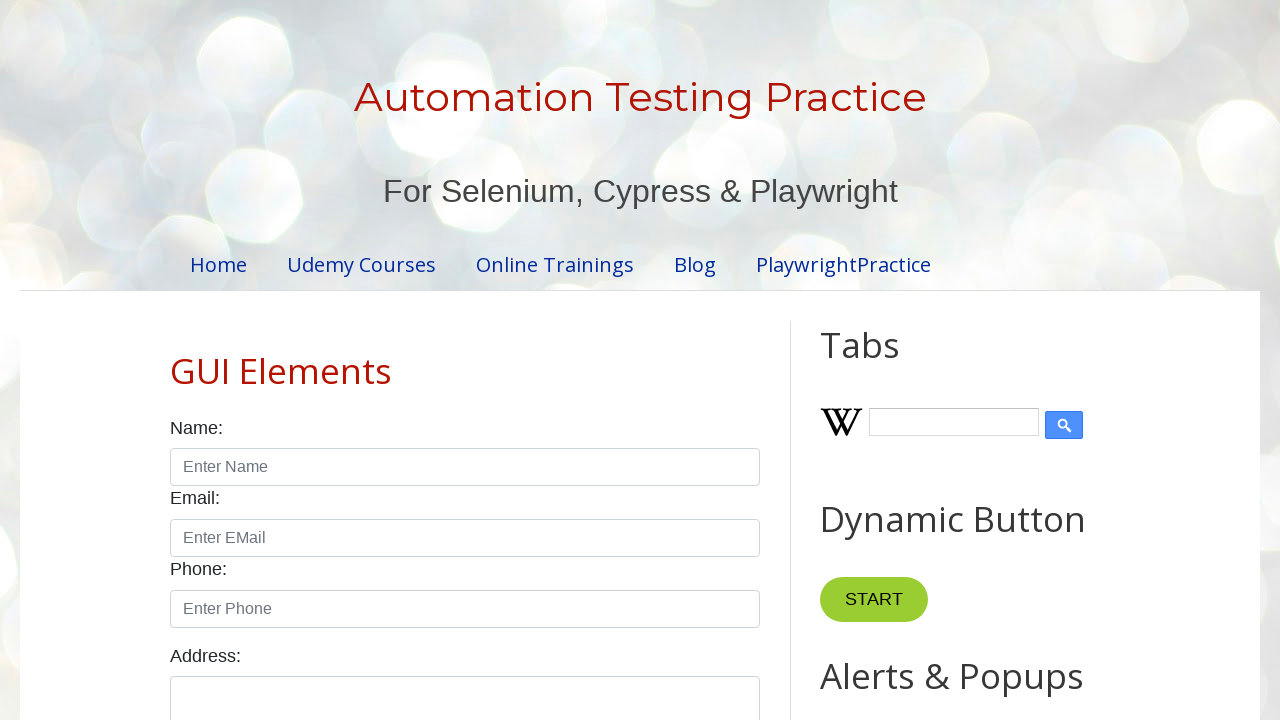